Fills out a simple form with first name, last name, city, and country fields, then clicks the submit button to complete the form submission.

Starting URL: http://suninjuly.github.io/simple_form_find_task.html

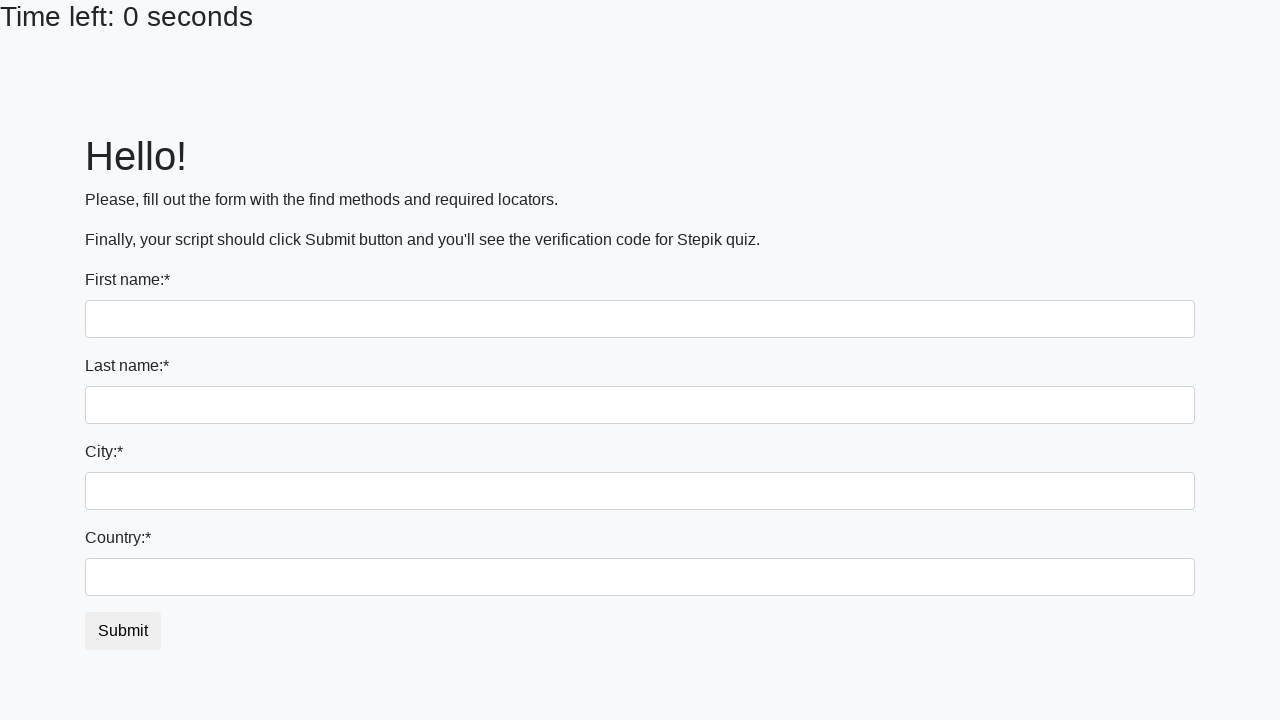

Filled first name field with 'Ivan' on input[name='first_name']
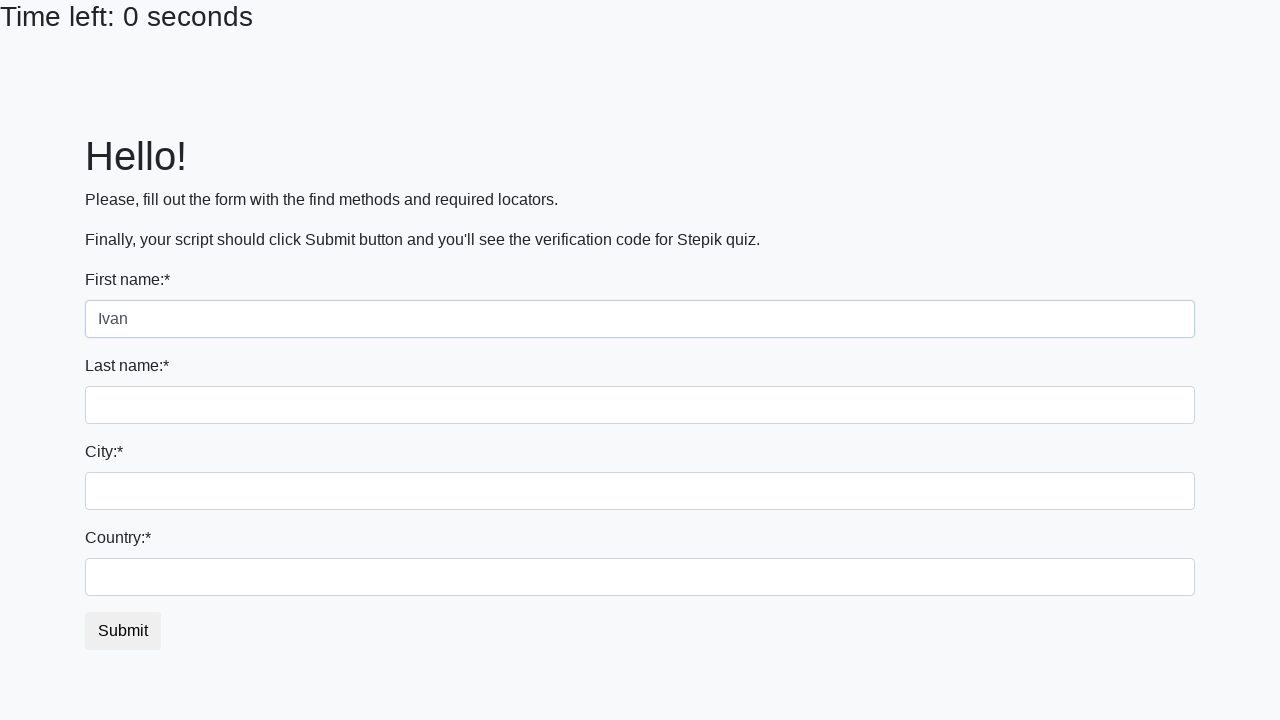

Filled last name field with 'Petrov' on input[name='last_name']
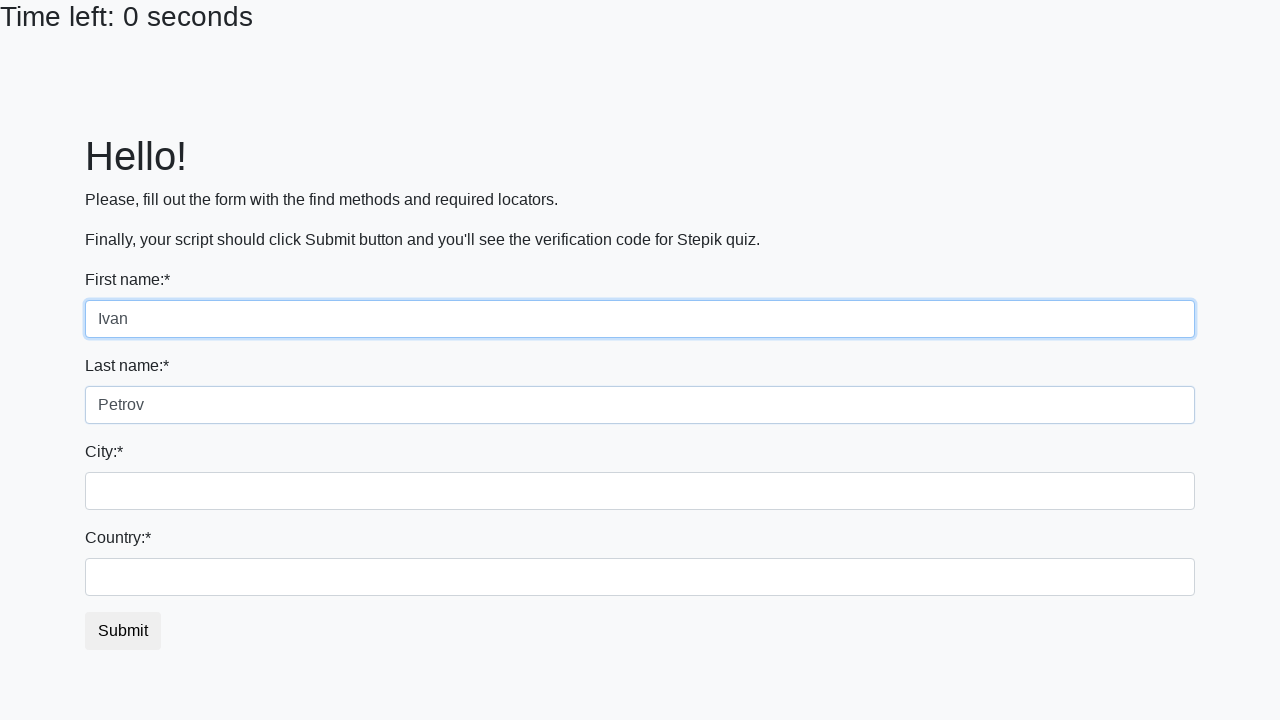

Filled city field with 'Smolensk' on .city
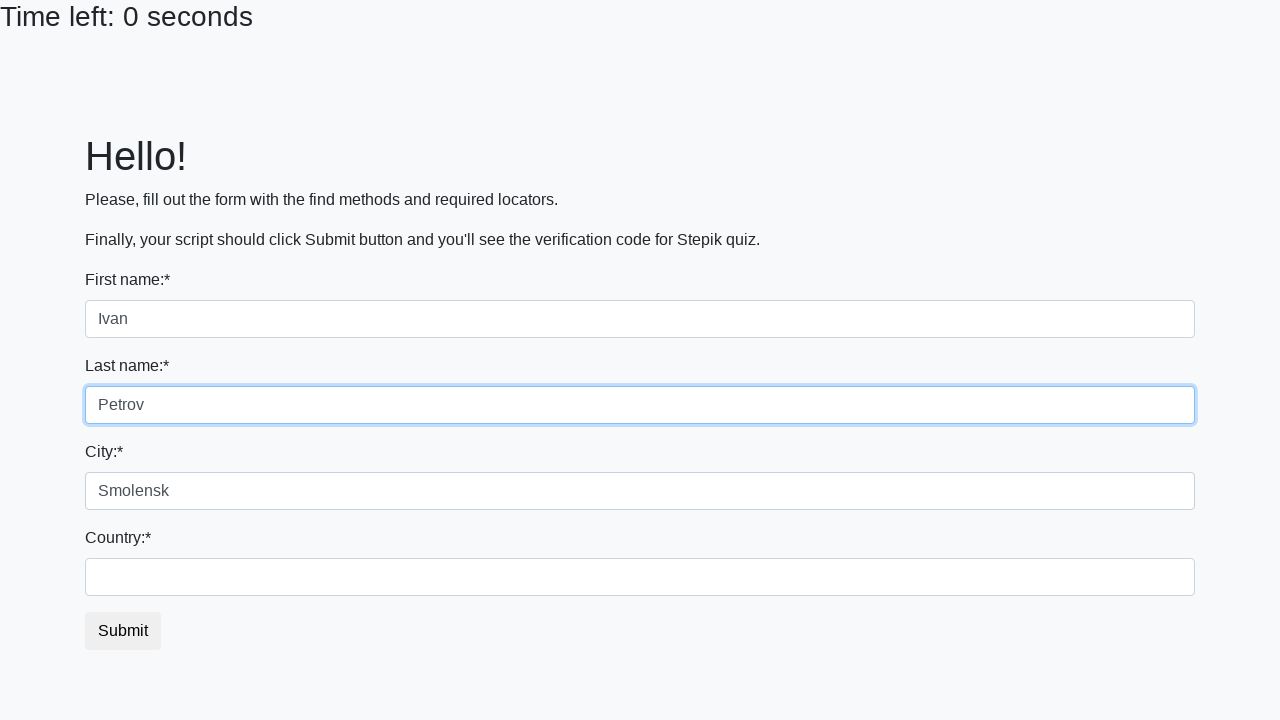

Filled country field with 'Russia' on #country
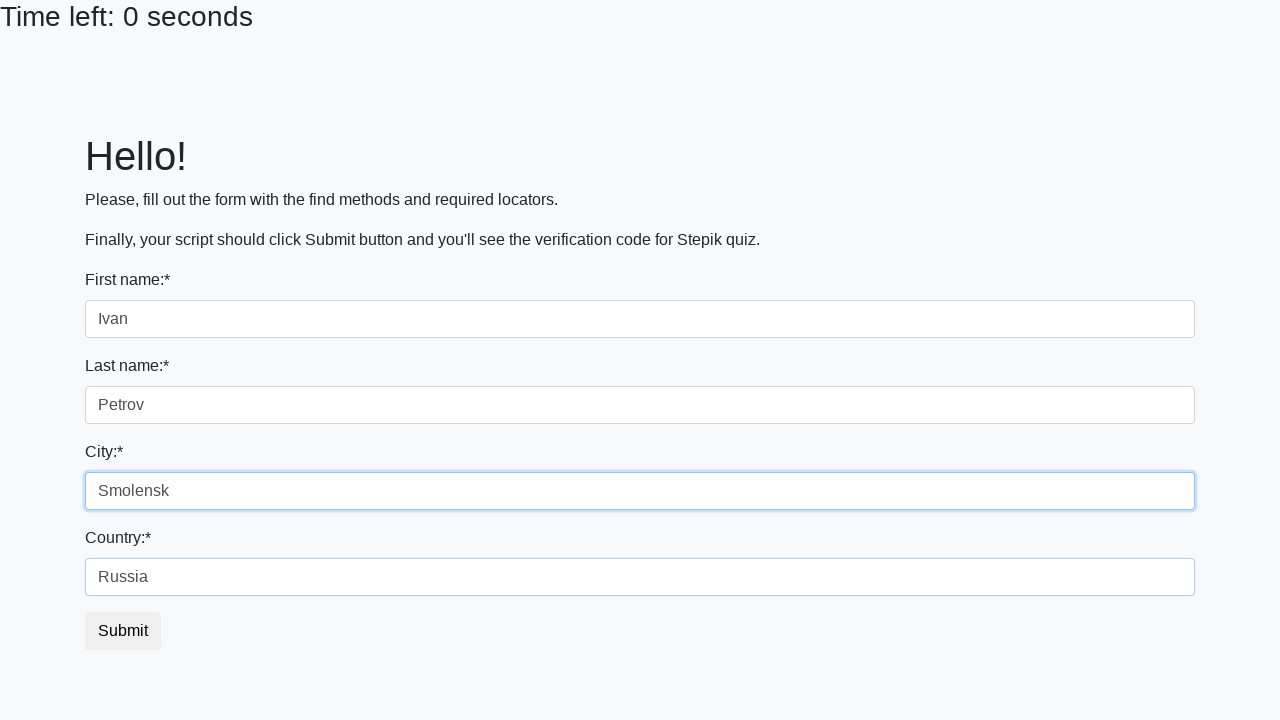

Clicked submit button to complete form submission at (123, 631) on button.btn
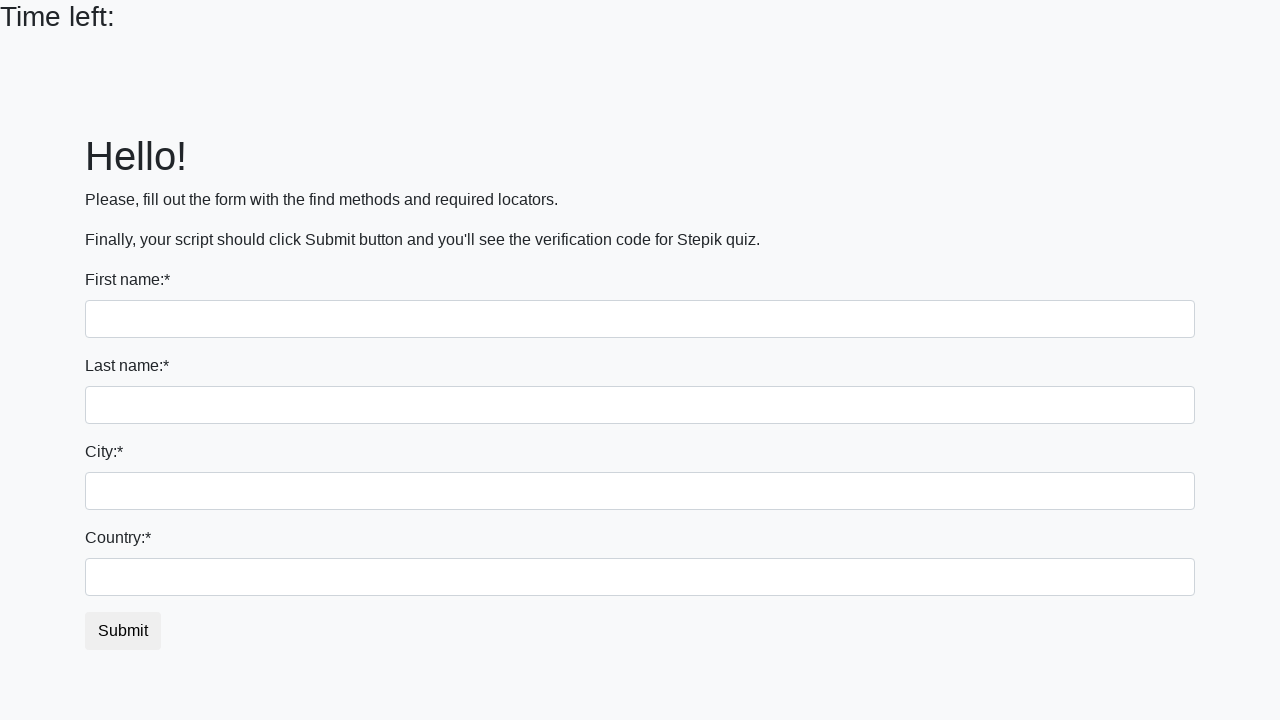

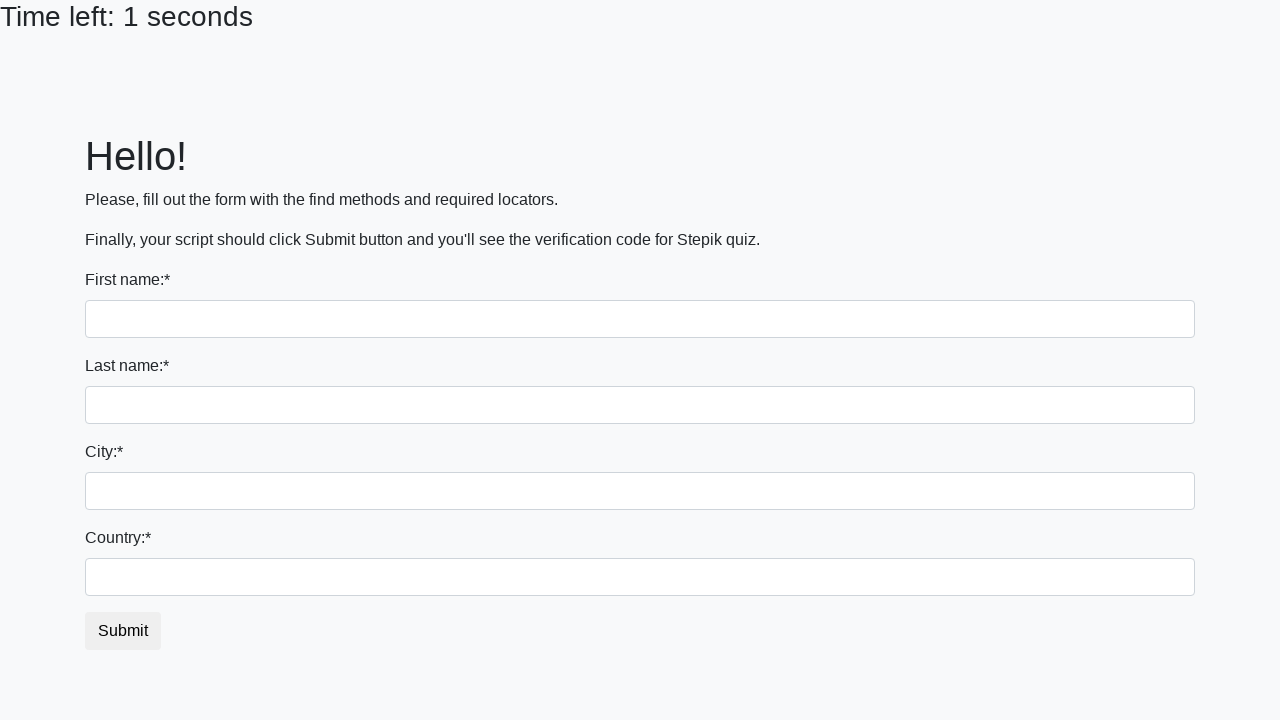